Tests navigation from FAQ page to Menu page by clicking the menu link and verifying the URL changes correctly

Starting URL: https://njit-final-group-project.vercel.app/faq

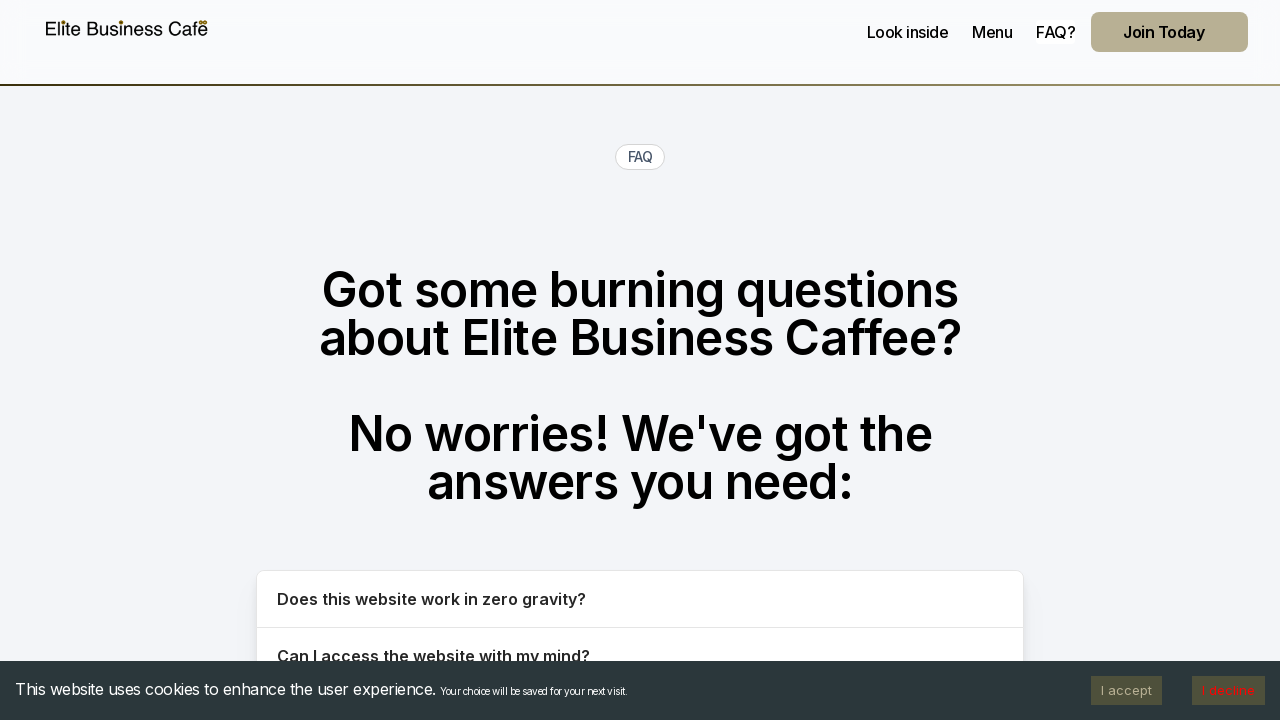

Clicked on the Menu link at (992, 32) on a[href='/menu']
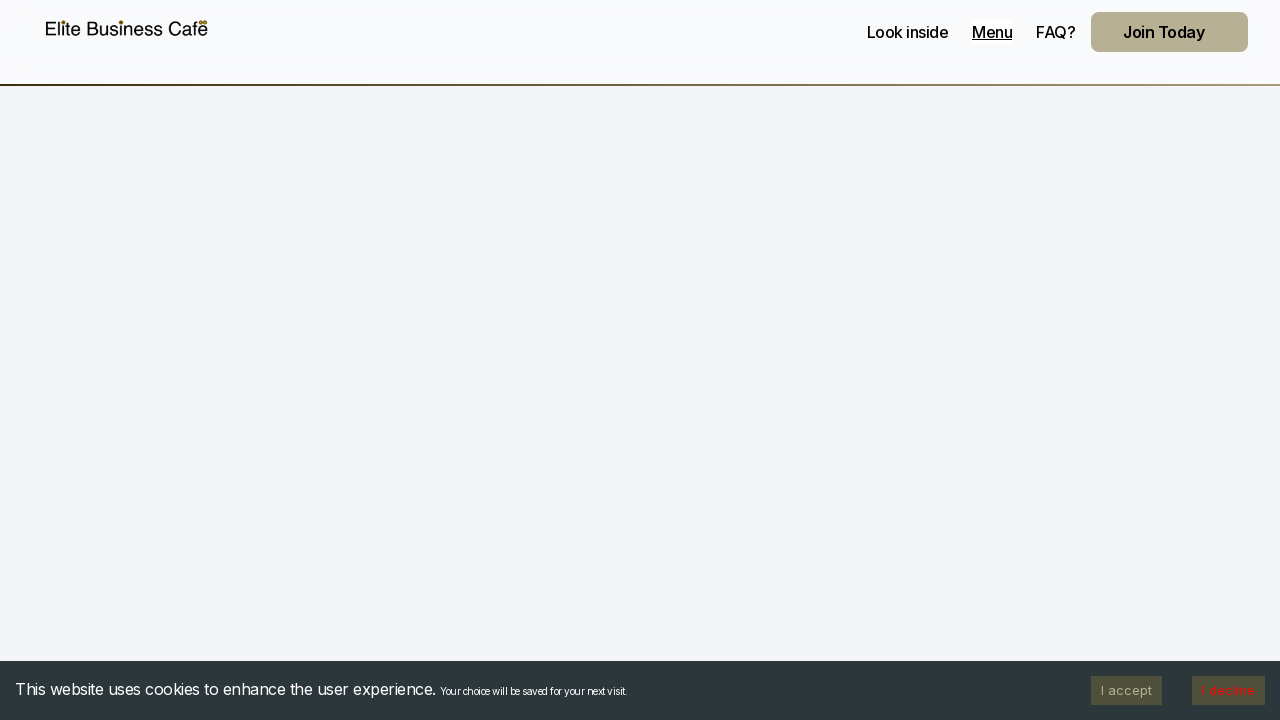

Navigation to Menu page completed and URL verified as https://njit-final-group-project.vercel.app/menu
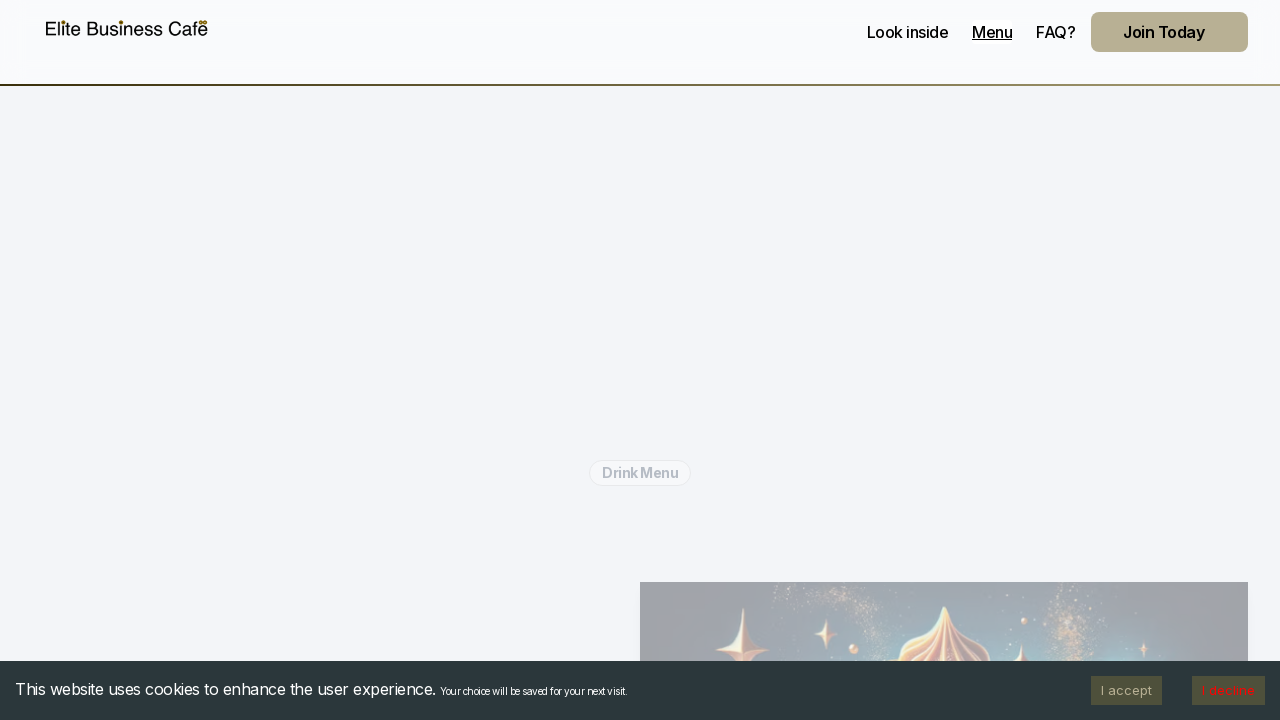

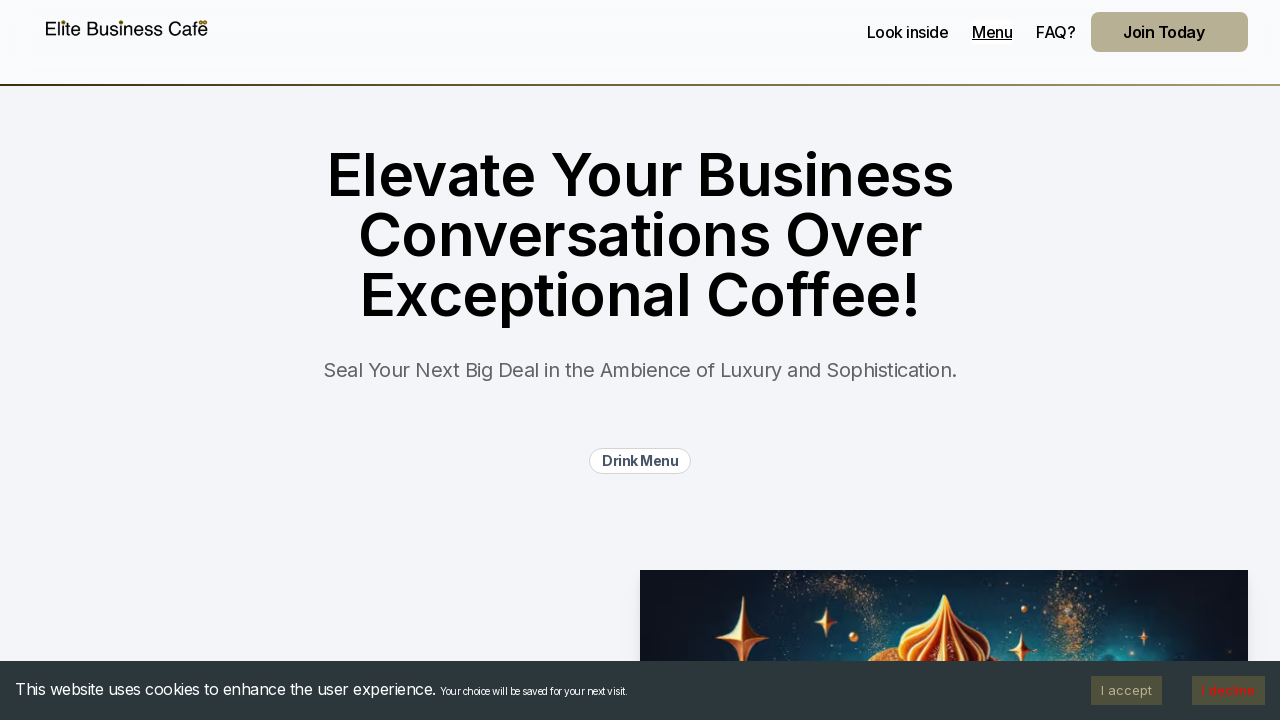